Simple browser automation test that navigates to the VCTC Pune website and maximizes the browser window to verify the page loads correctly.

Starting URL: https://vctcpune.com/

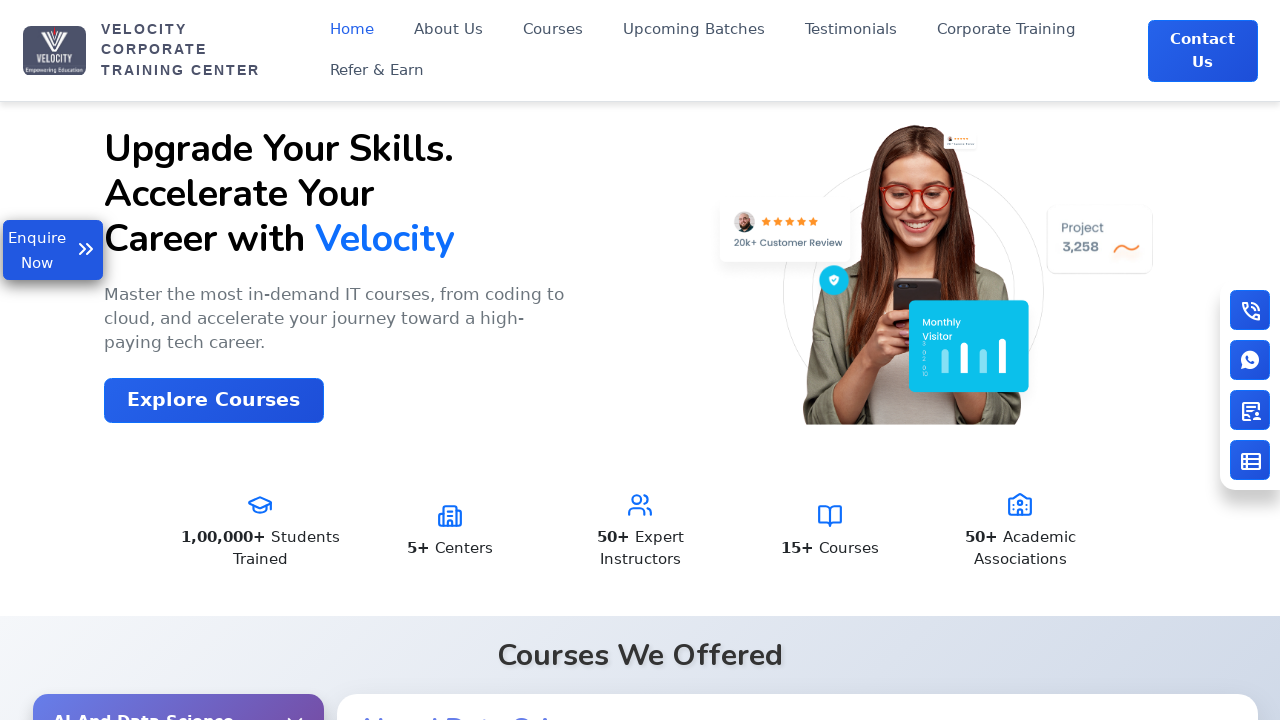

Page loaded and DOM content ready
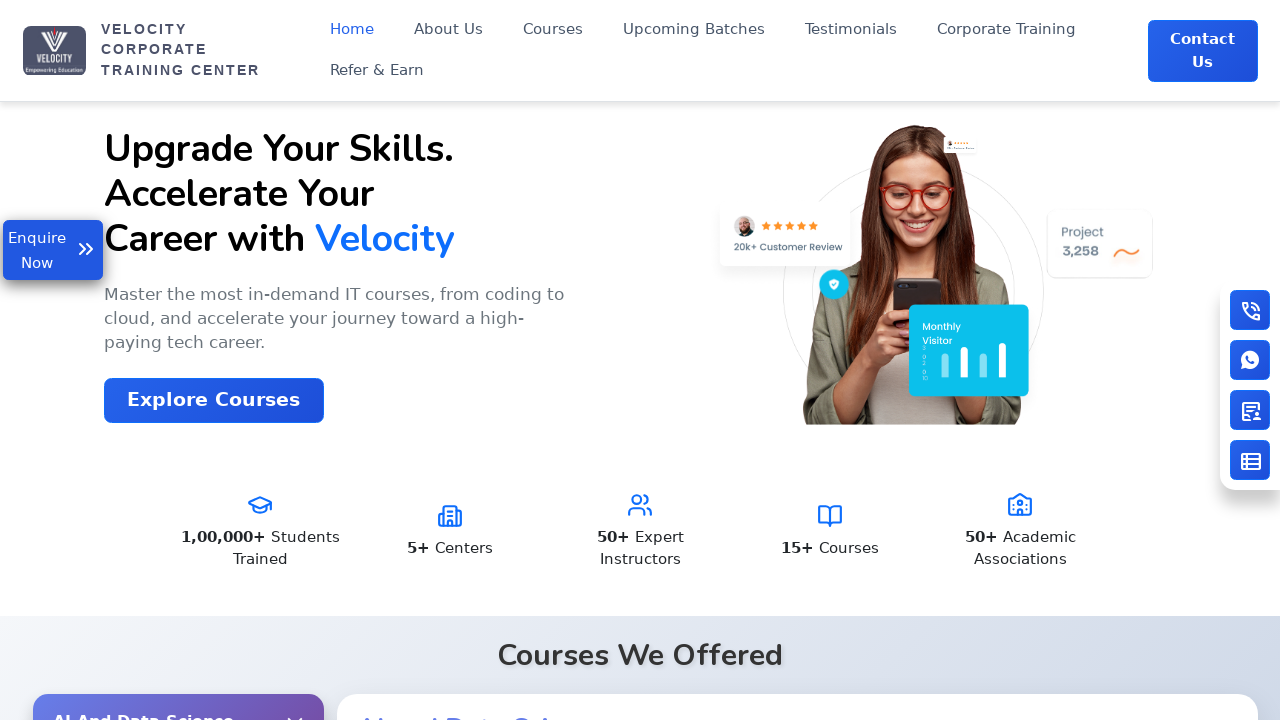

Verified URL contains 'vctcpune.com'
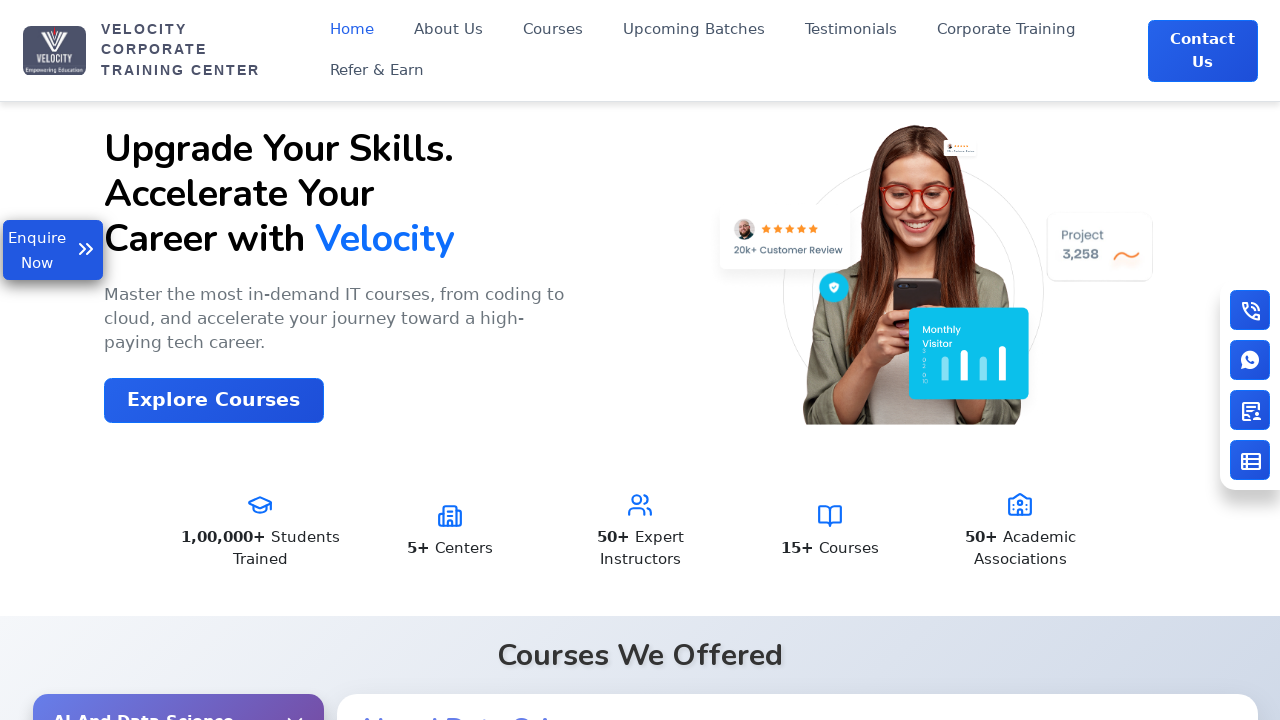

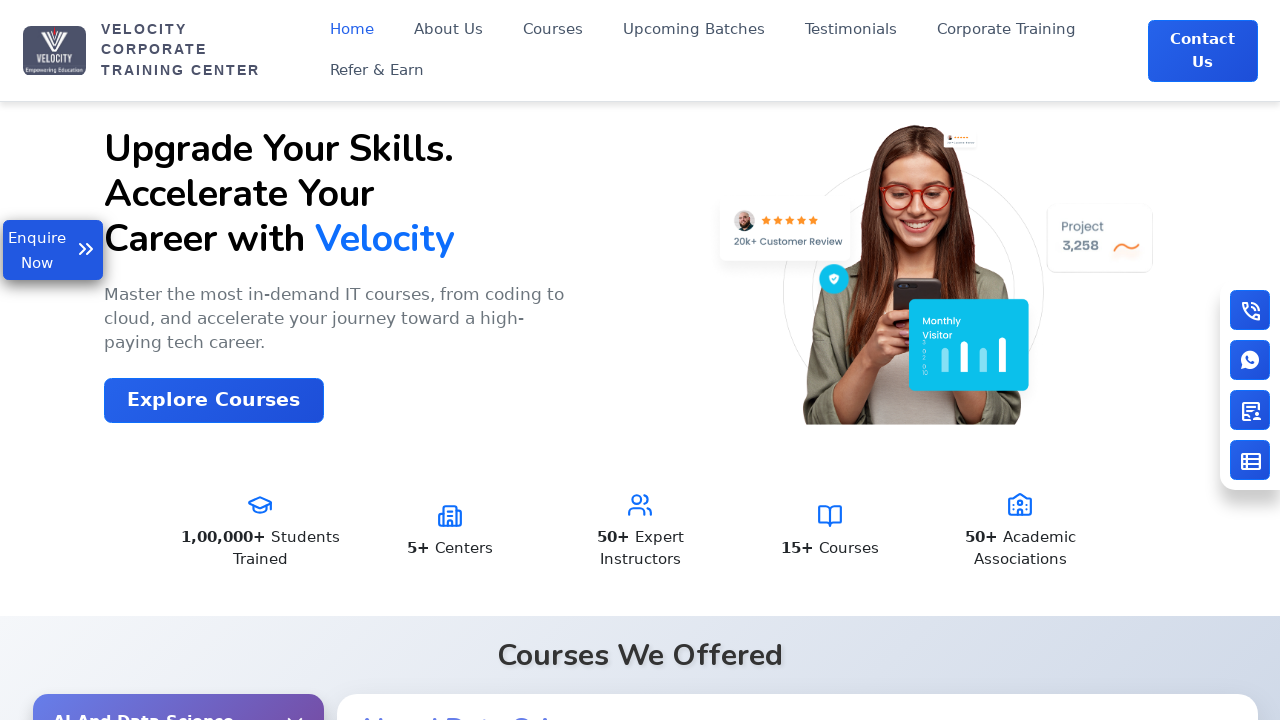